Tests drag and drop functionality on the Formy demo page by dragging an element to a target drop zone

Starting URL: https://formy-project.herokuapp.com/dragdrop

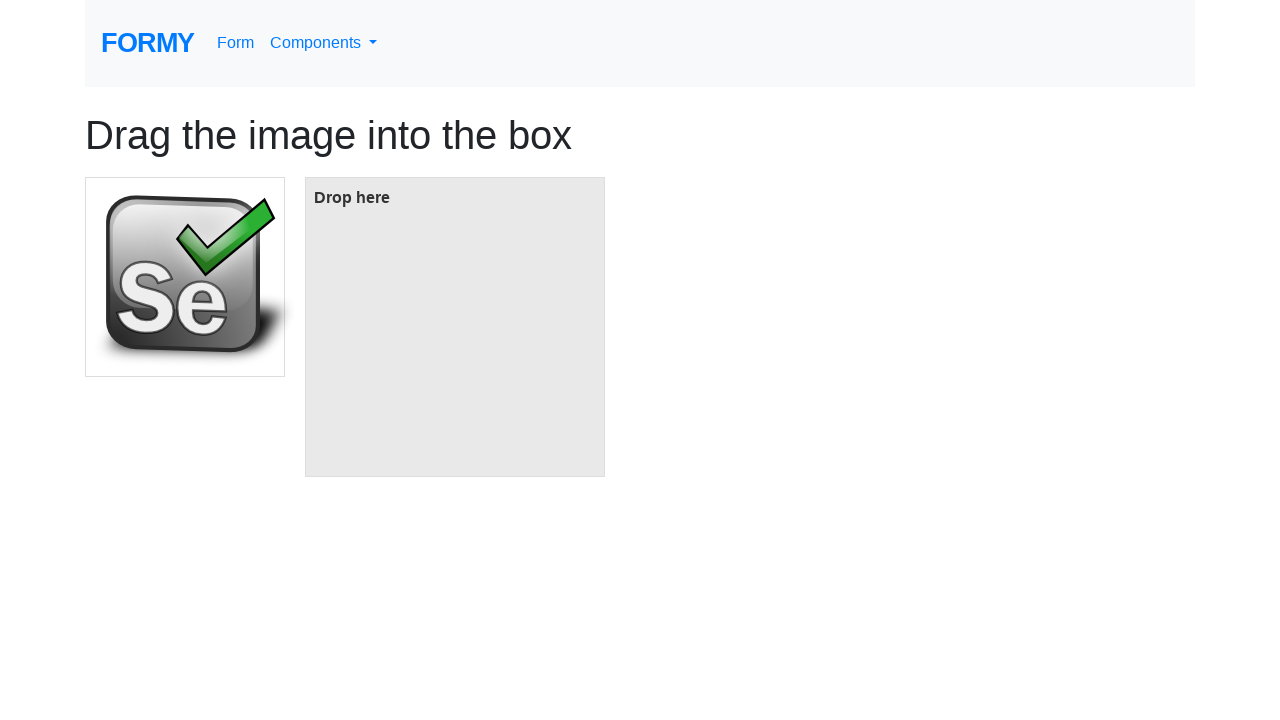

Waited for drag element (#image) to be visible
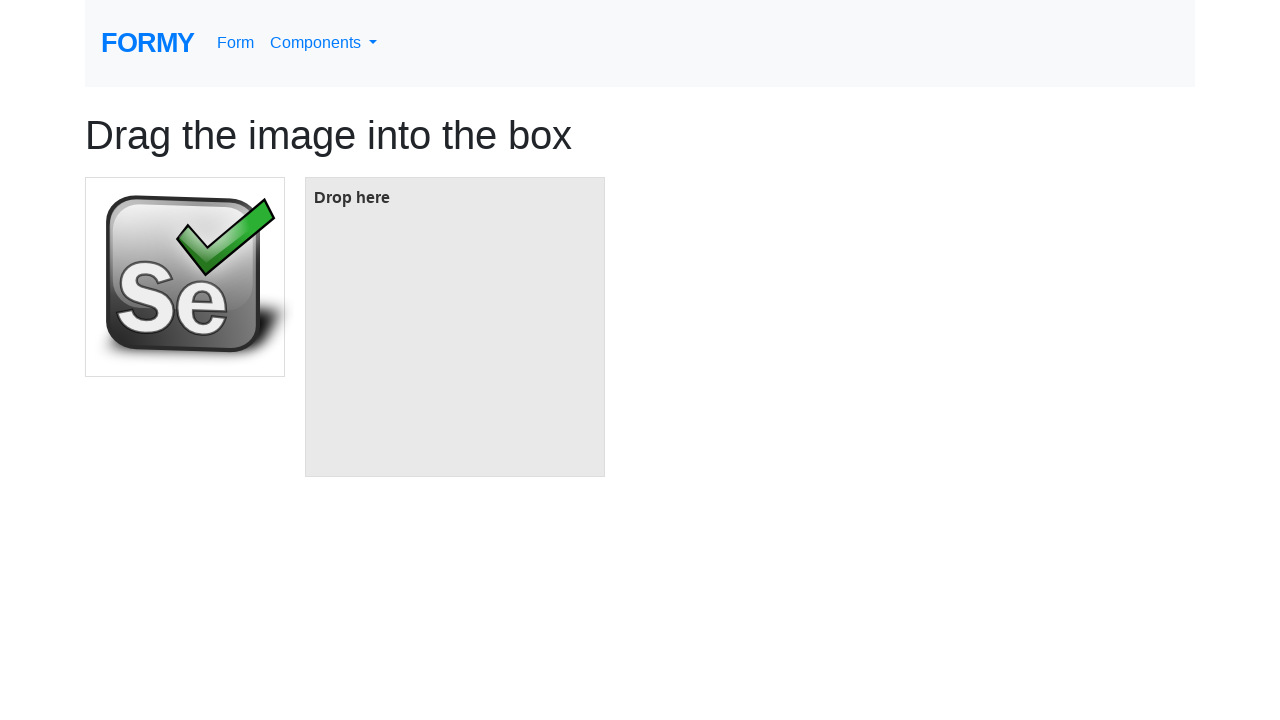

Waited for drop zone (#box) to be visible
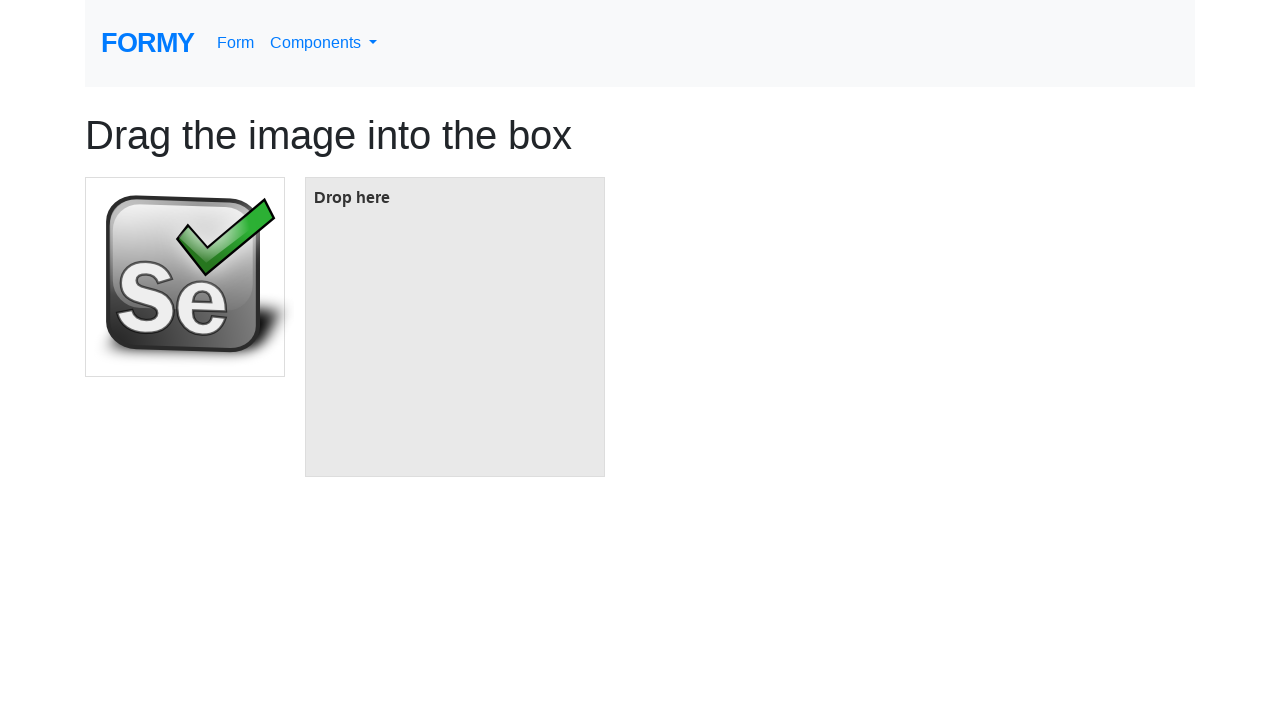

Dragged image element to drop zone box at (455, 327)
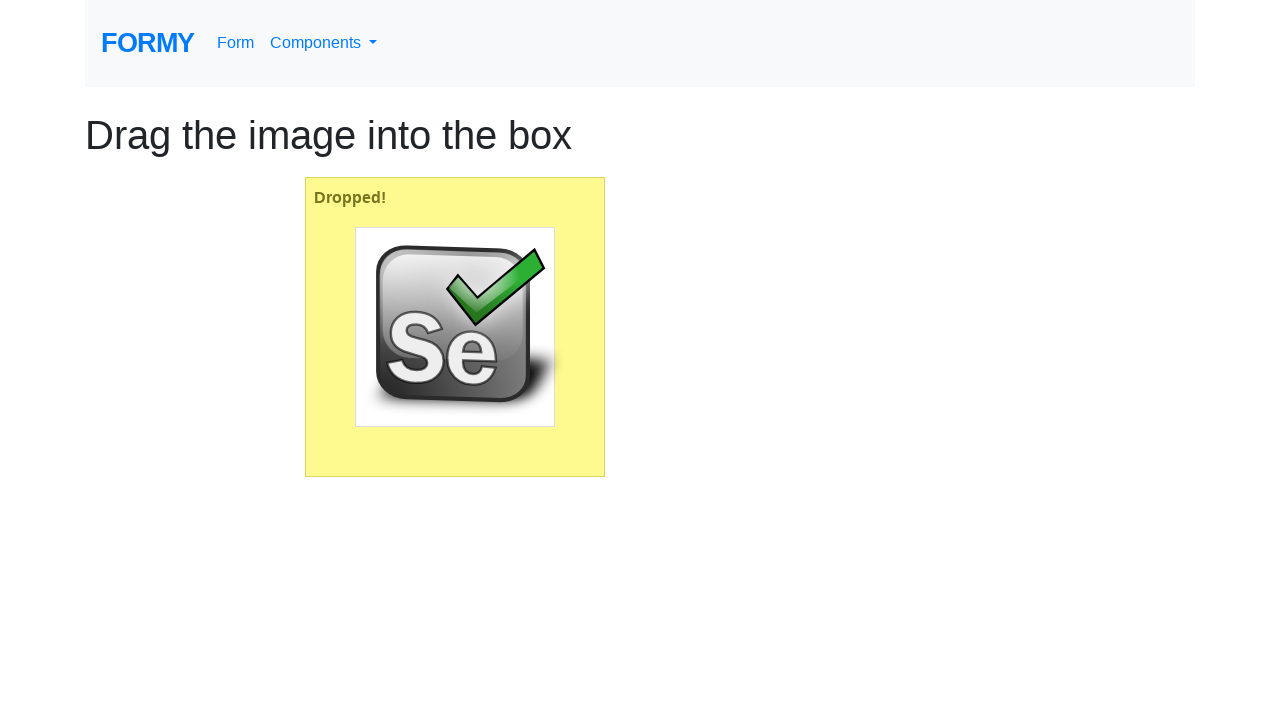

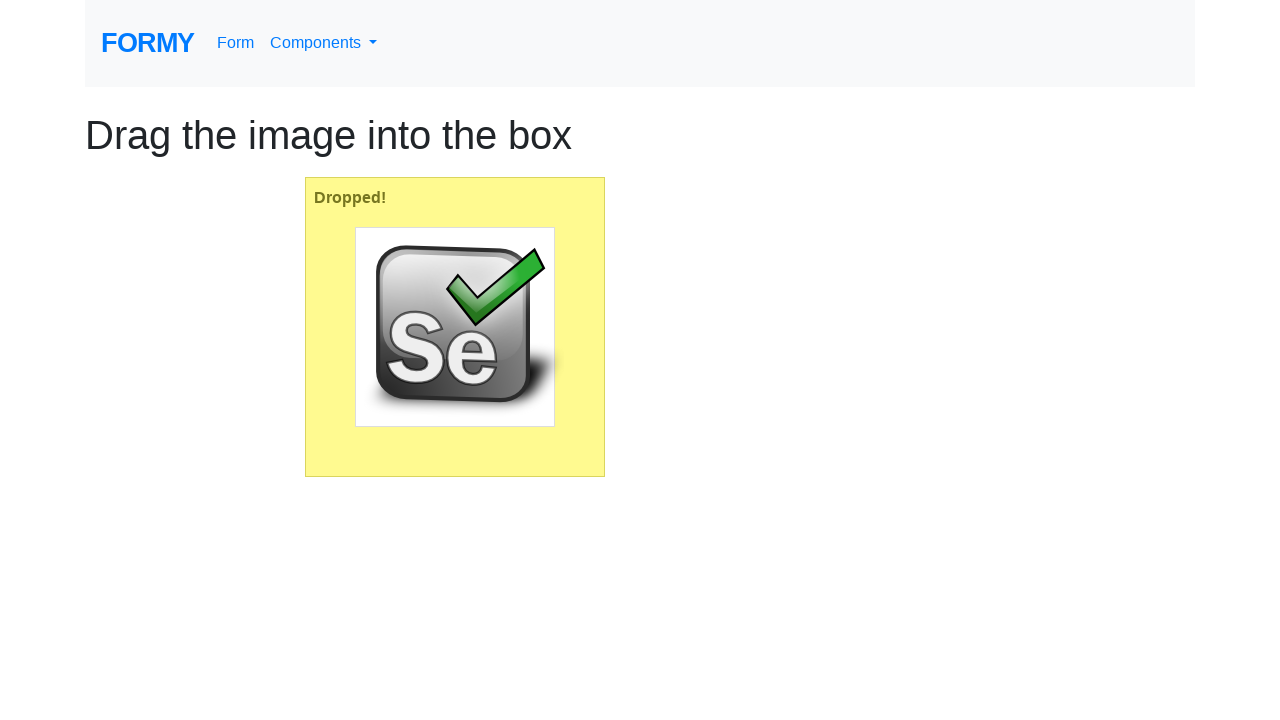